Tests dropdown selection functionality by selecting options using different methods: by index, by value, and by visible text

Starting URL: https://the-internet.herokuapp.com/dropdown

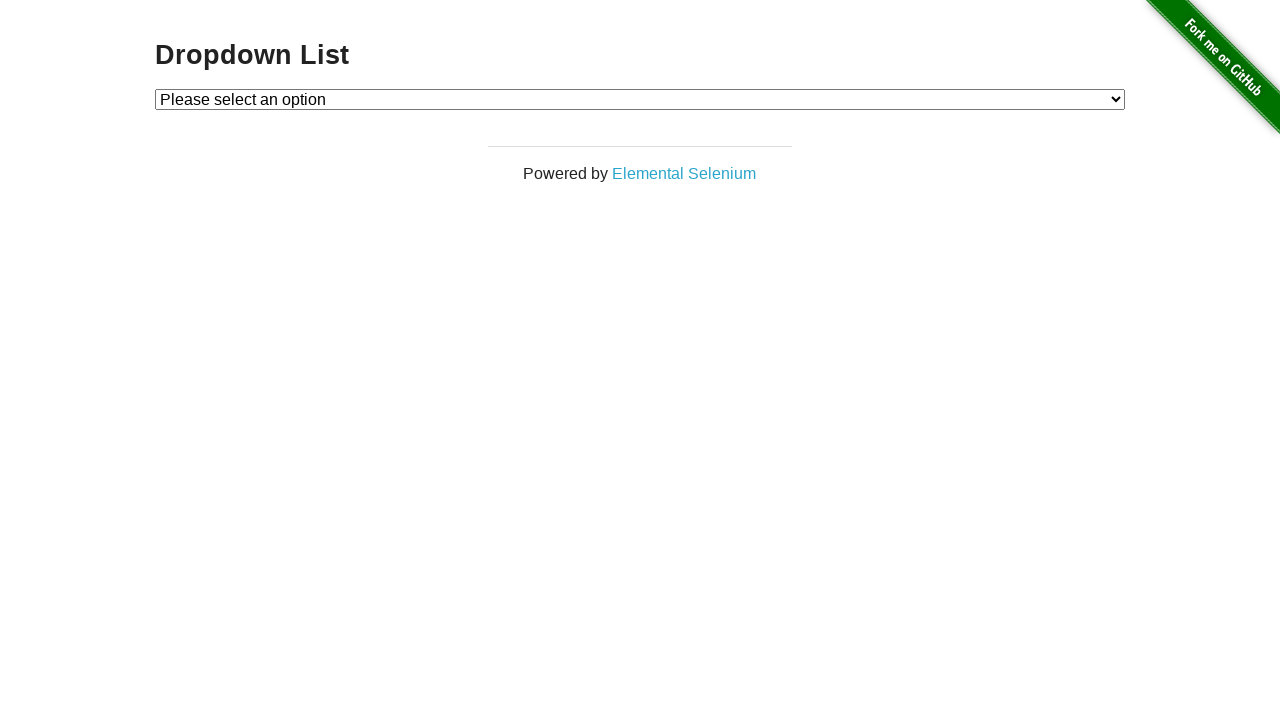

Selected dropdown option by index 1 on select#dropdown
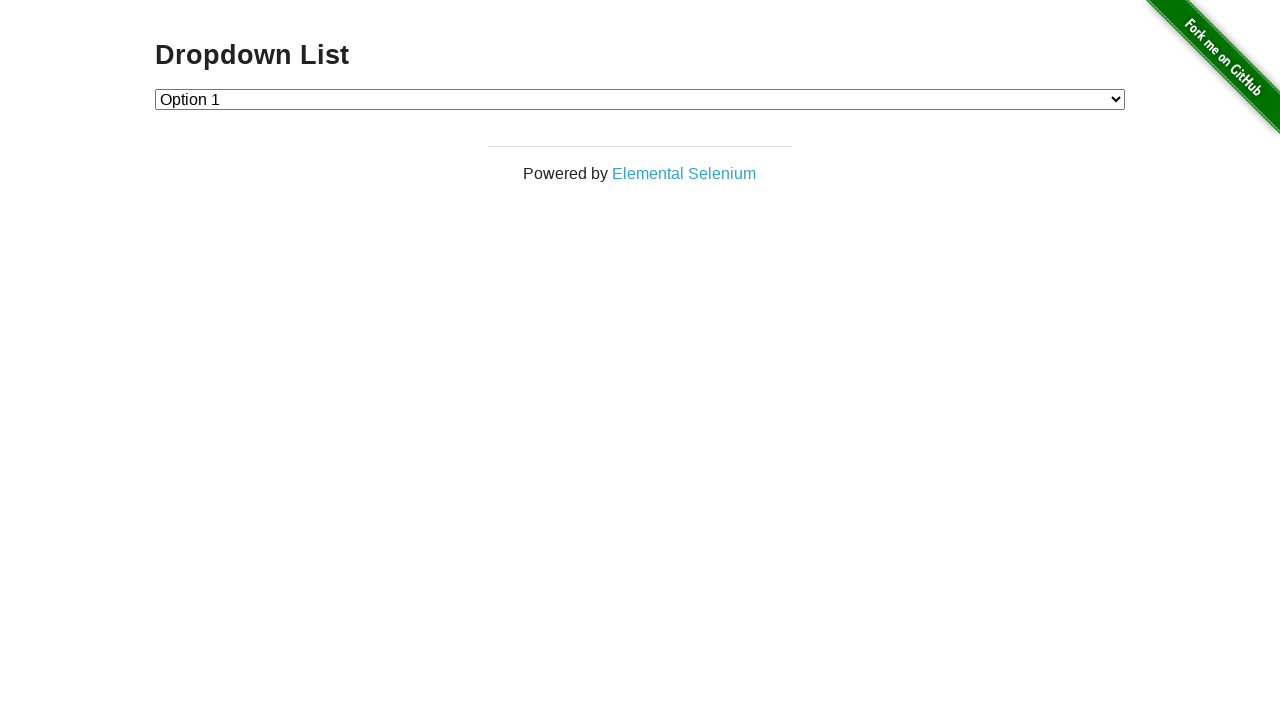

Selected dropdown option with value '2' on select#dropdown
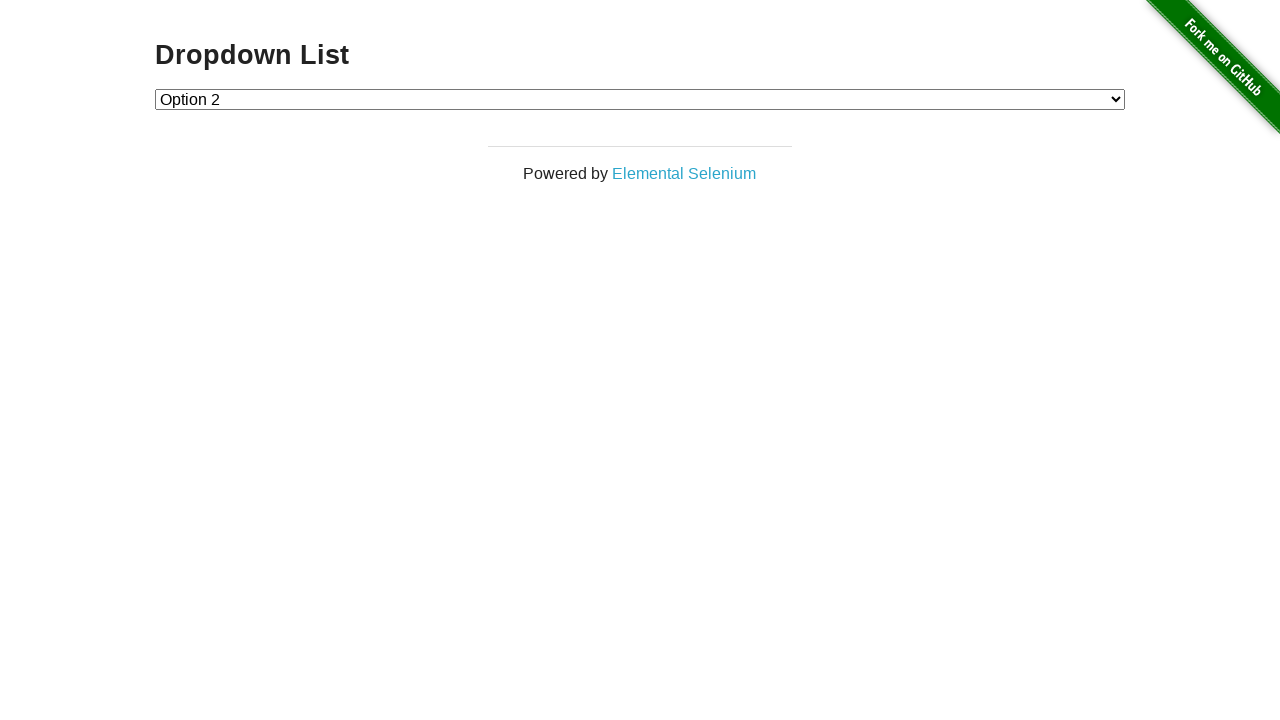

Selected dropdown option with label 'Option 1' on select#dropdown
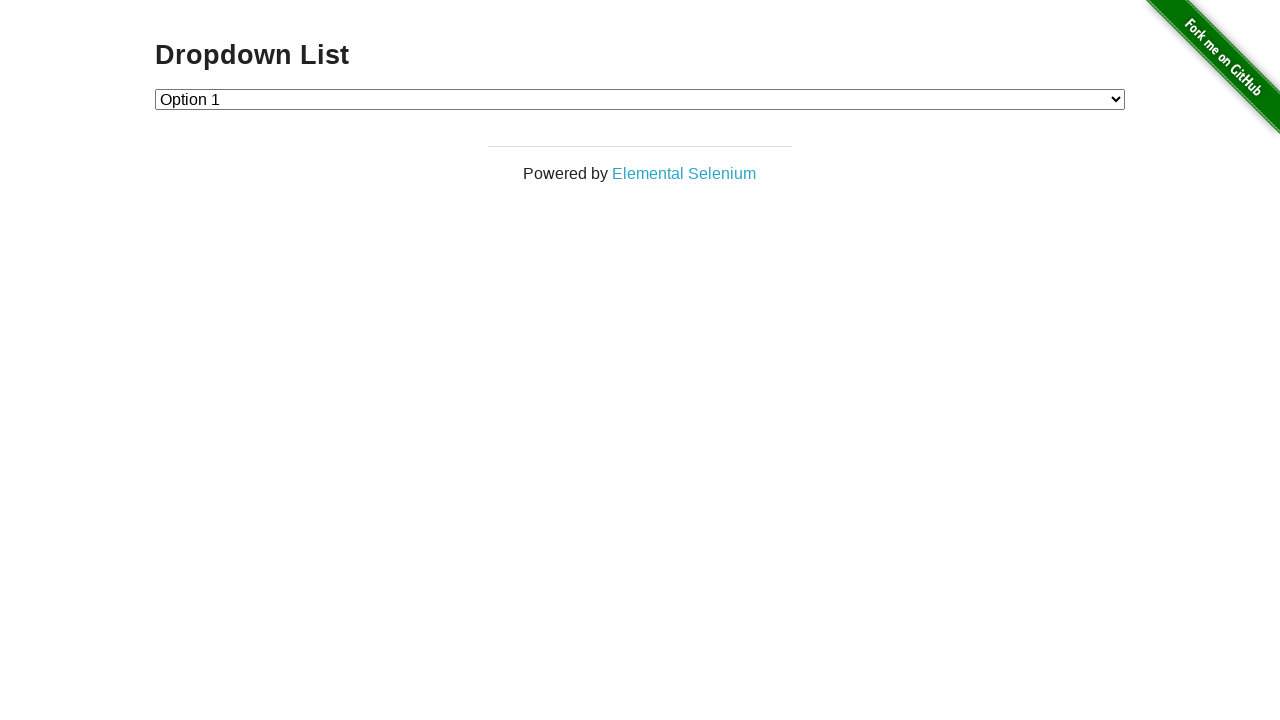

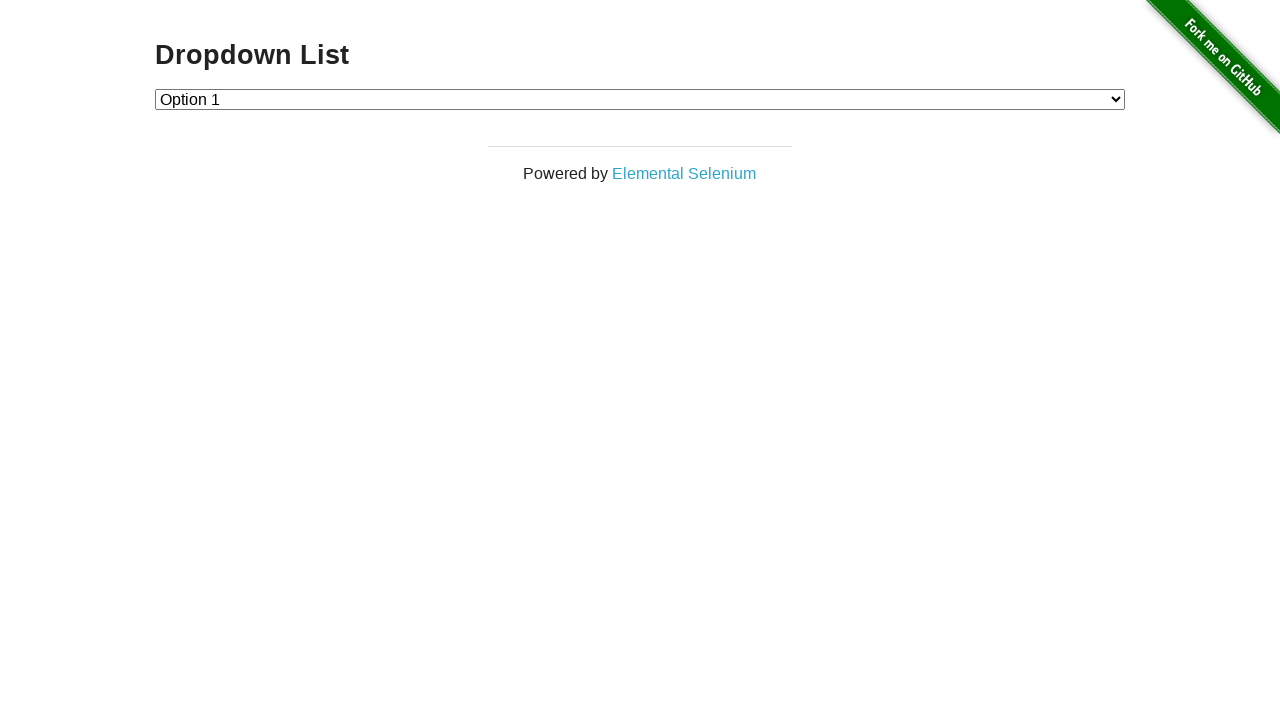